Tests browser window handling by clicking a link that opens a new window, then switches between the parent and child windows to verify navigation works correctly.

Starting URL: https://opensource-demo.orangehrmlive.com/web/index.php/auth/login

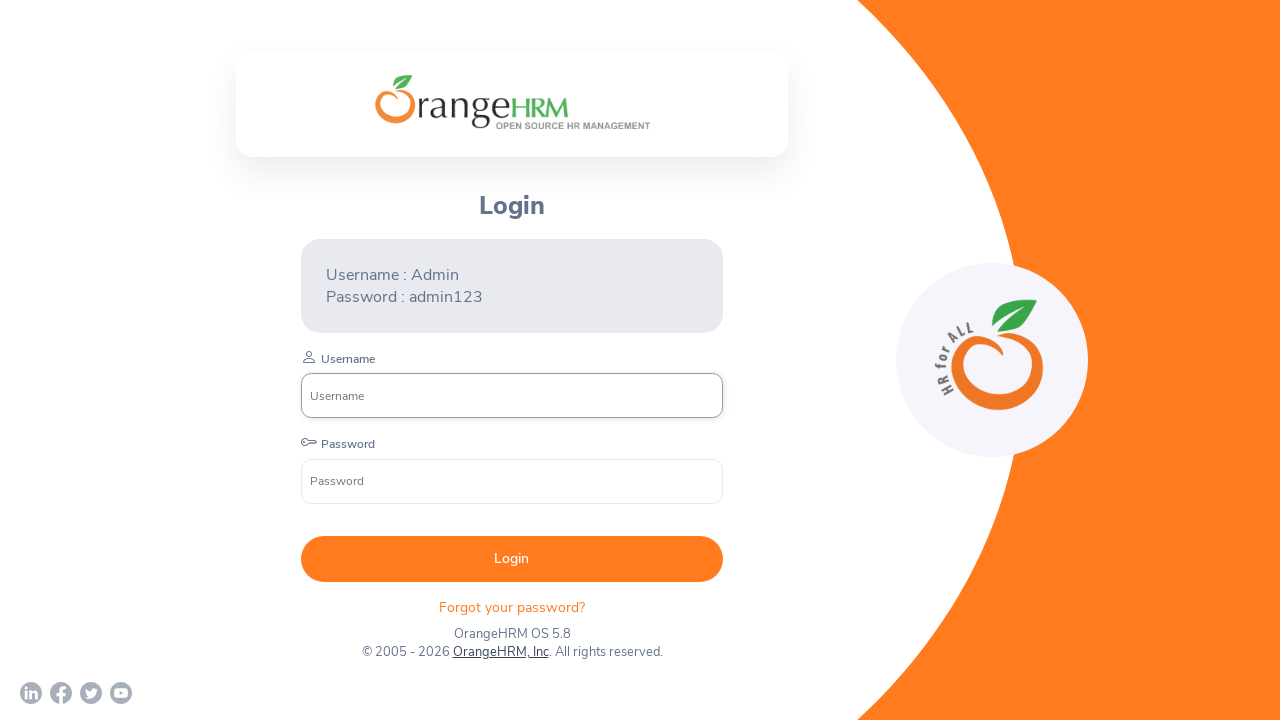

Clicked OrangeHRM, Inc link to open new window at (500, 652) on xpath=//a[normalize-space()='OrangeHRM, Inc']
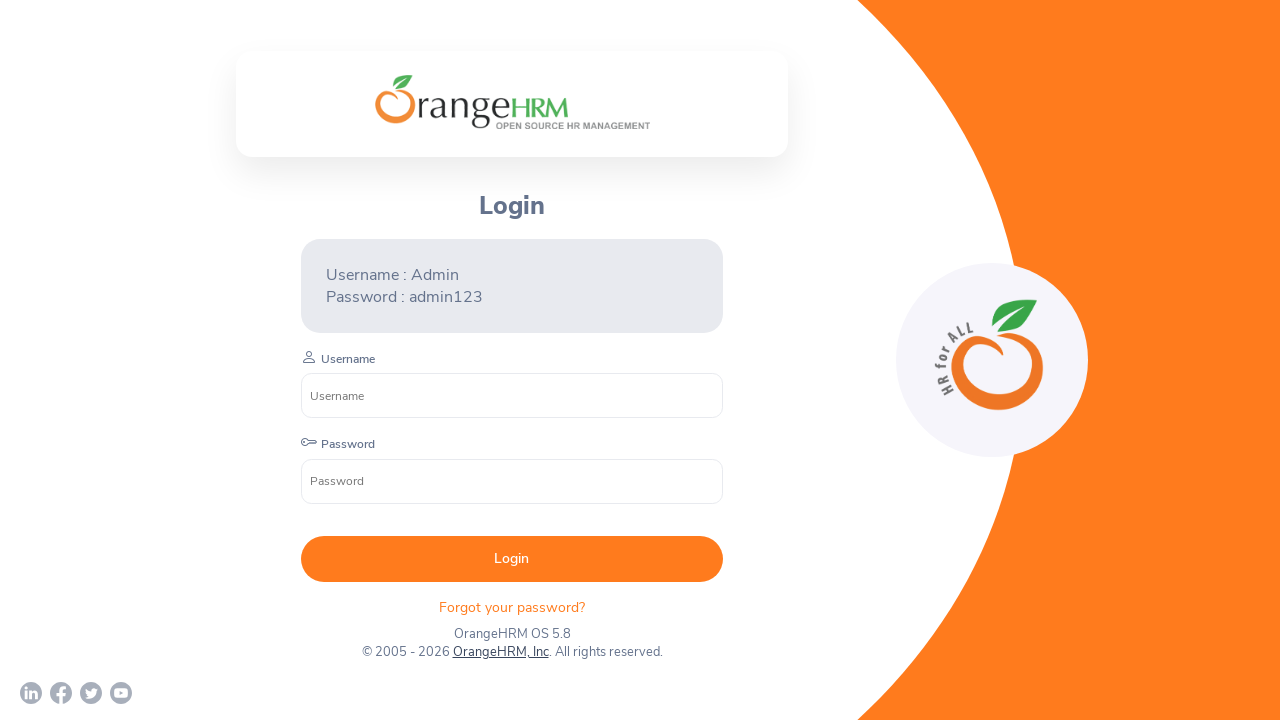

New child window opened and obtained
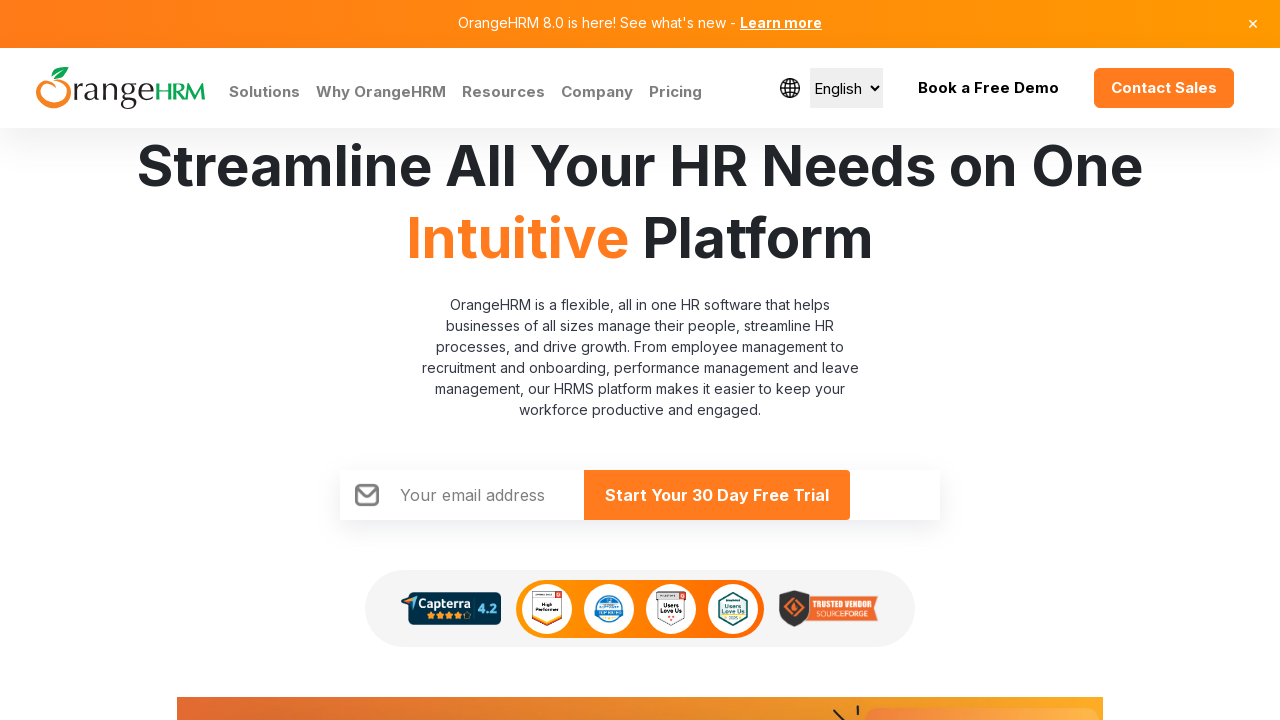

Child window finished loading
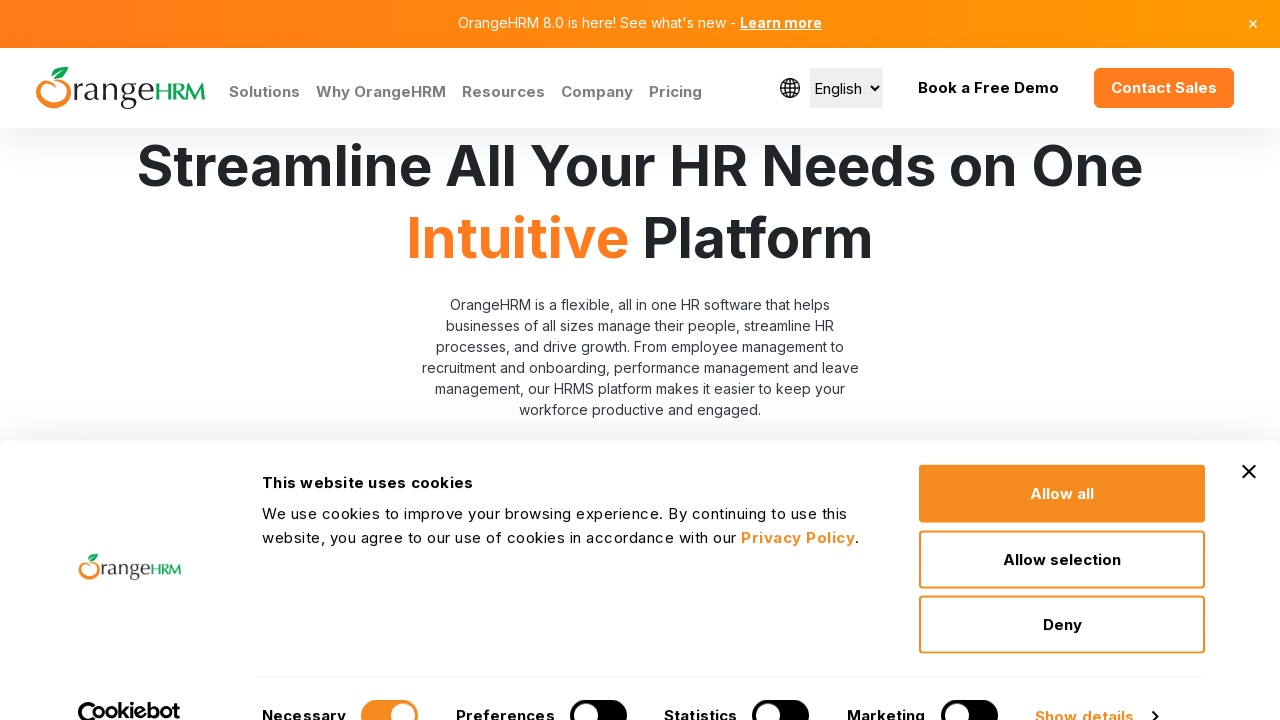

Retrieved child window title: Human Resources Management Software | HRMS | OrangeHRM
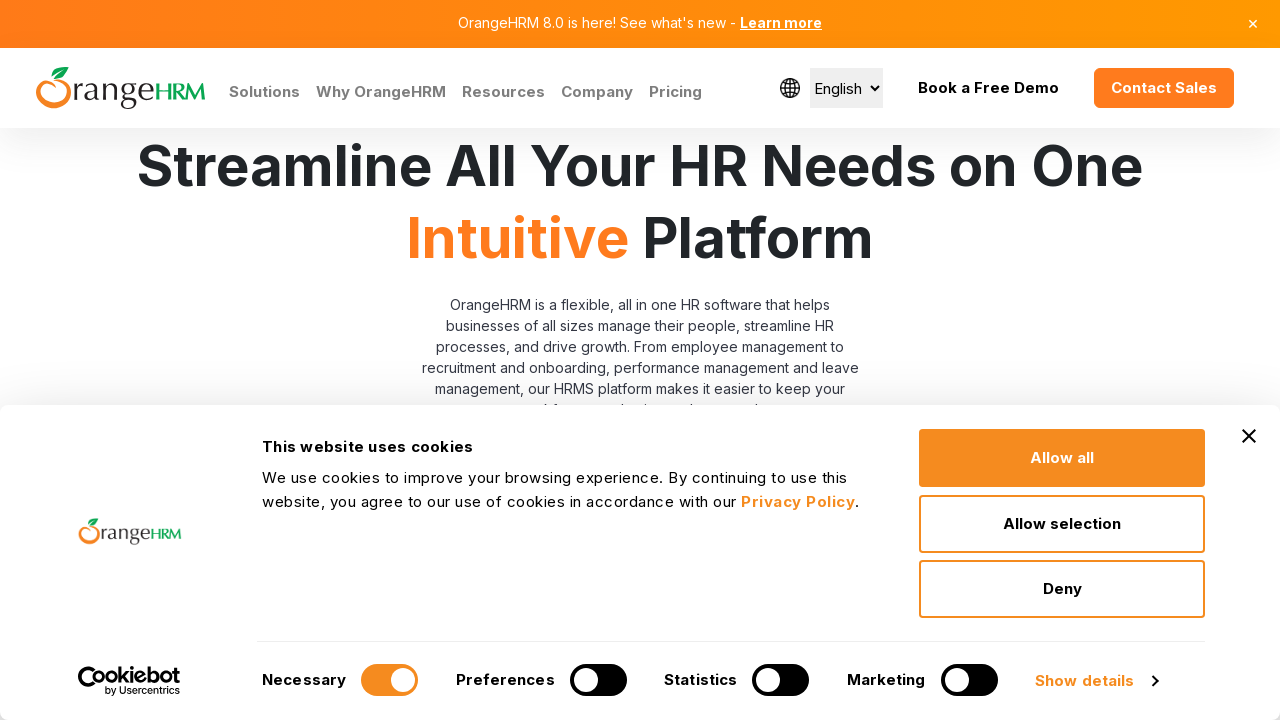

Retrieved parent window title: OrangeHRM
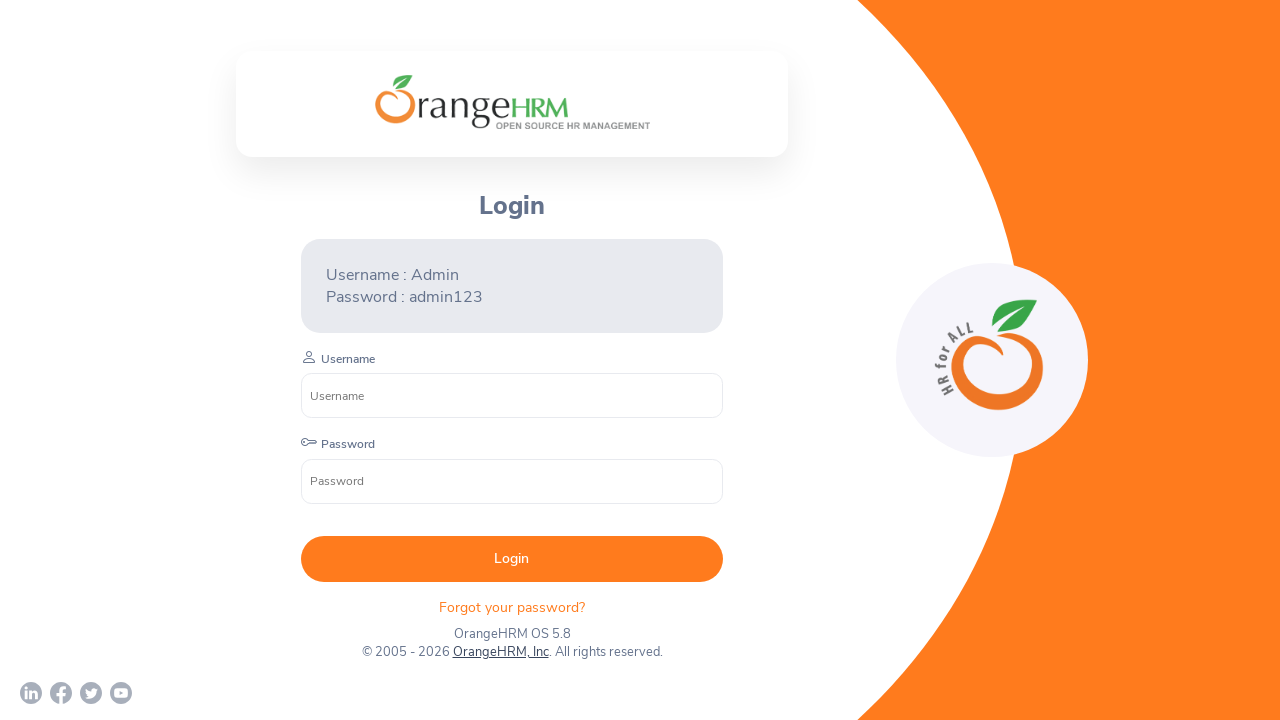

Verified child window contains OrangeHRM in title and retrieved URL: https://www.orangehrm.com/
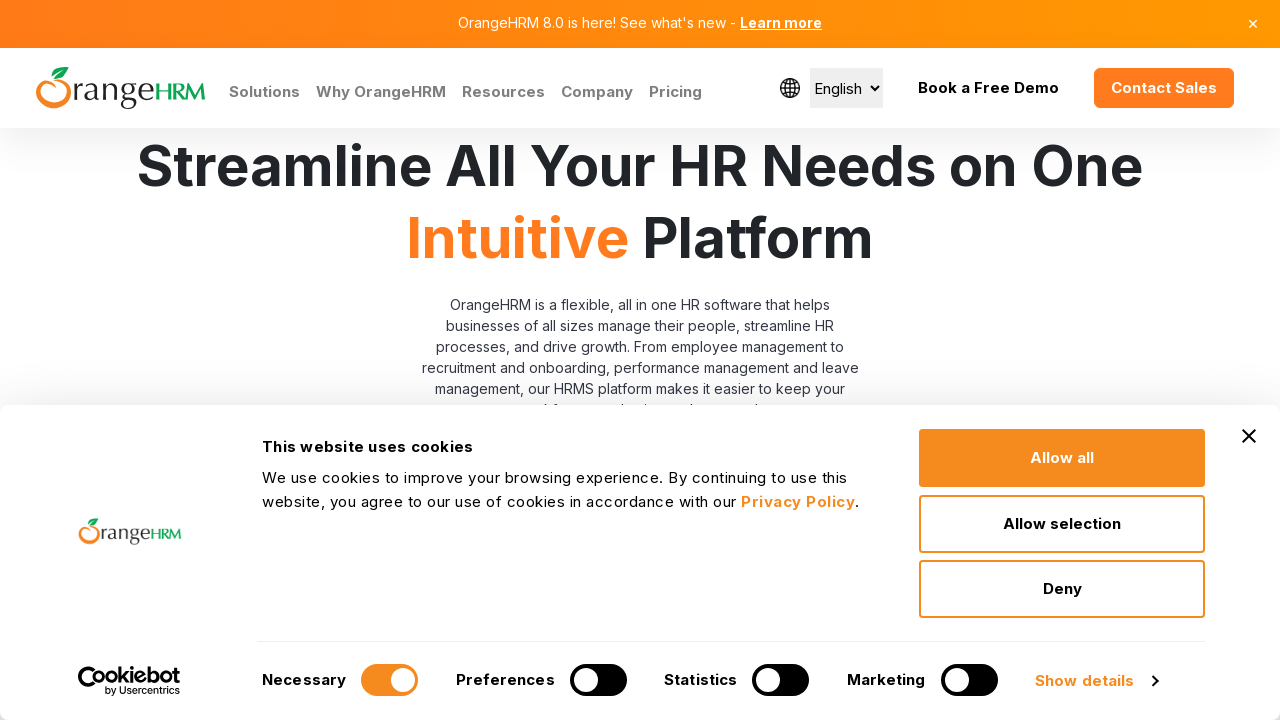

Closed child window
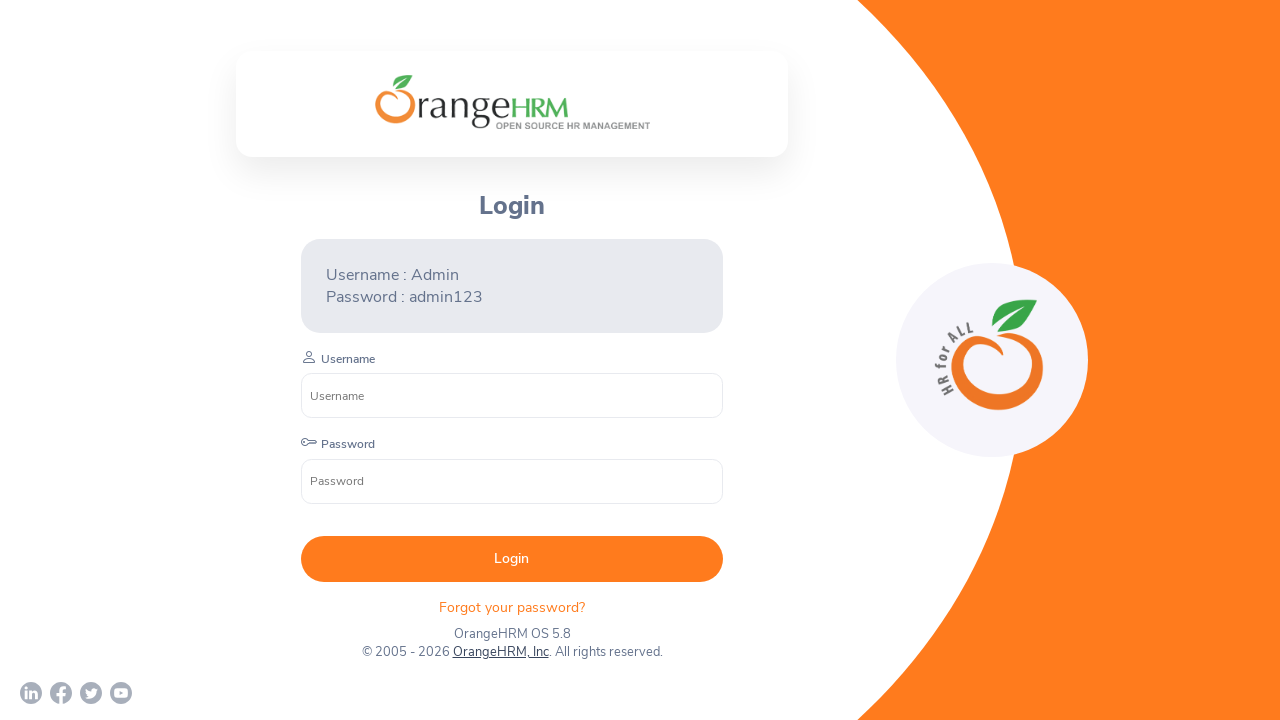

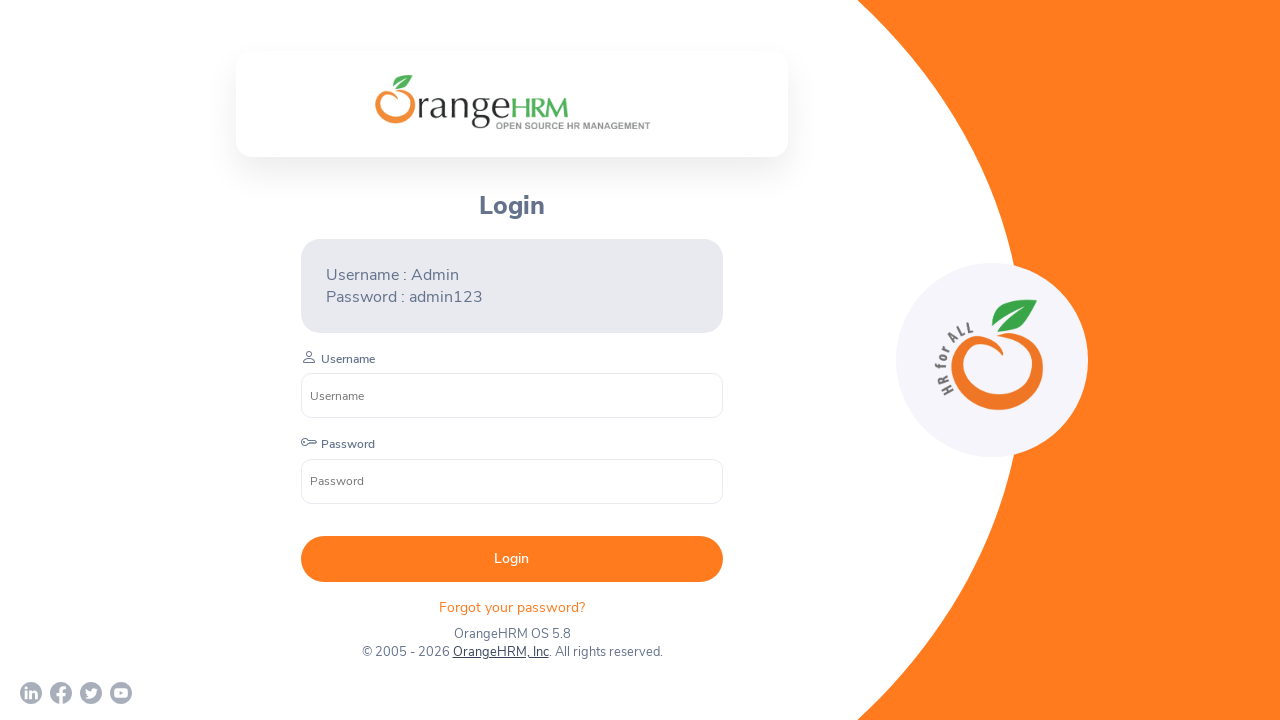